Tests handling of JavaScript confirmation alerts by clicking a button to trigger an alert, accepting it, and verifying the result message is displayed

Starting URL: https://training-support.net/webelements/alerts

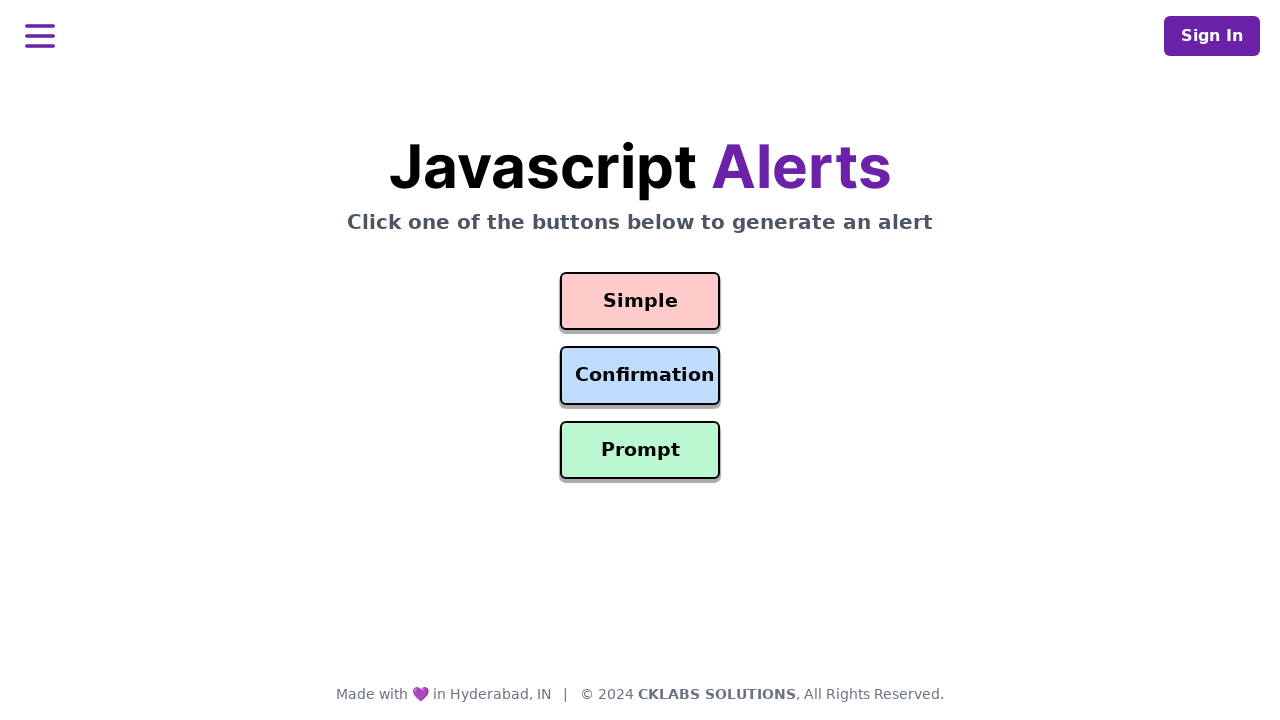

Set up dialog handler to accept confirmation alerts
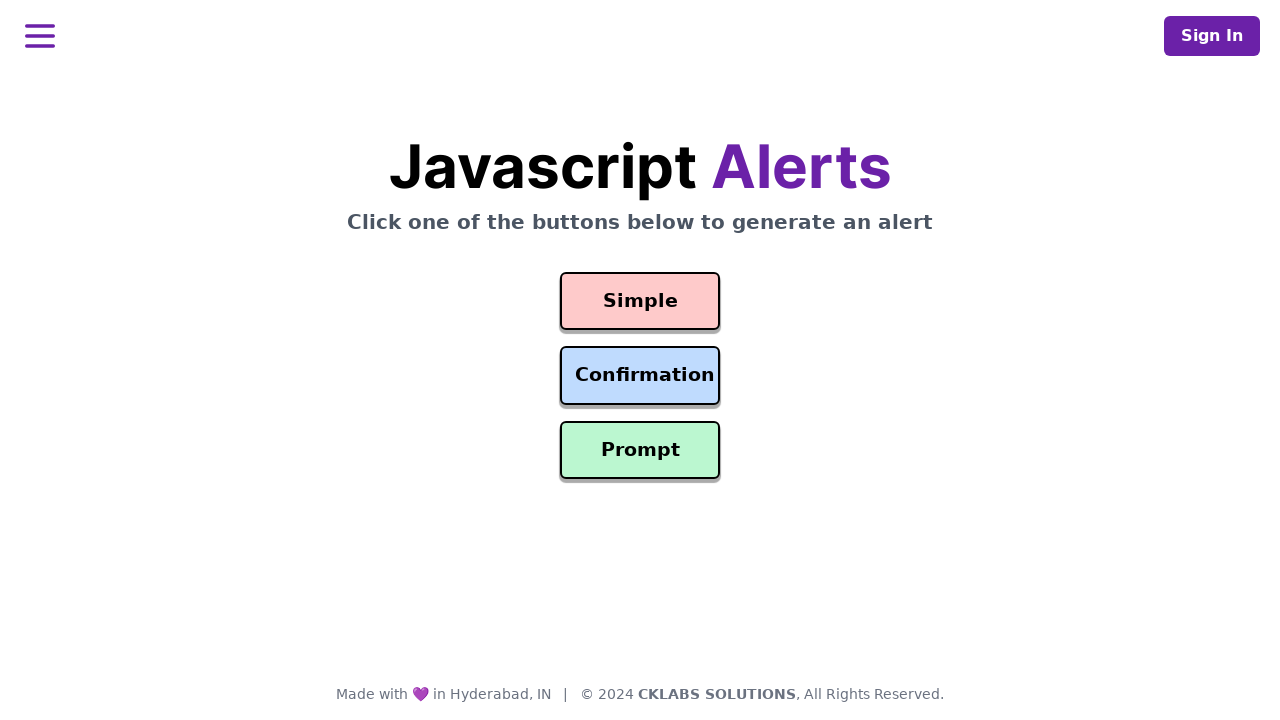

Clicked confirmation button to trigger alert at (640, 376) on #confirmation
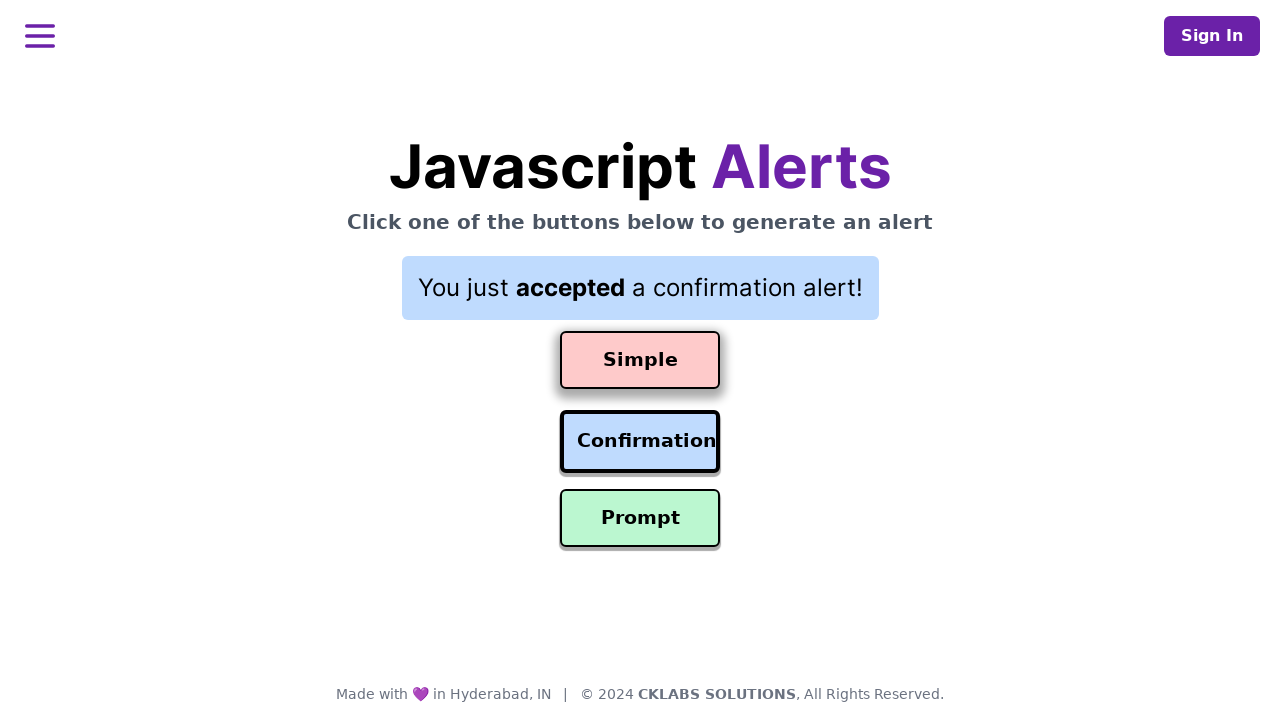

Verified result message is displayed after accepting alert
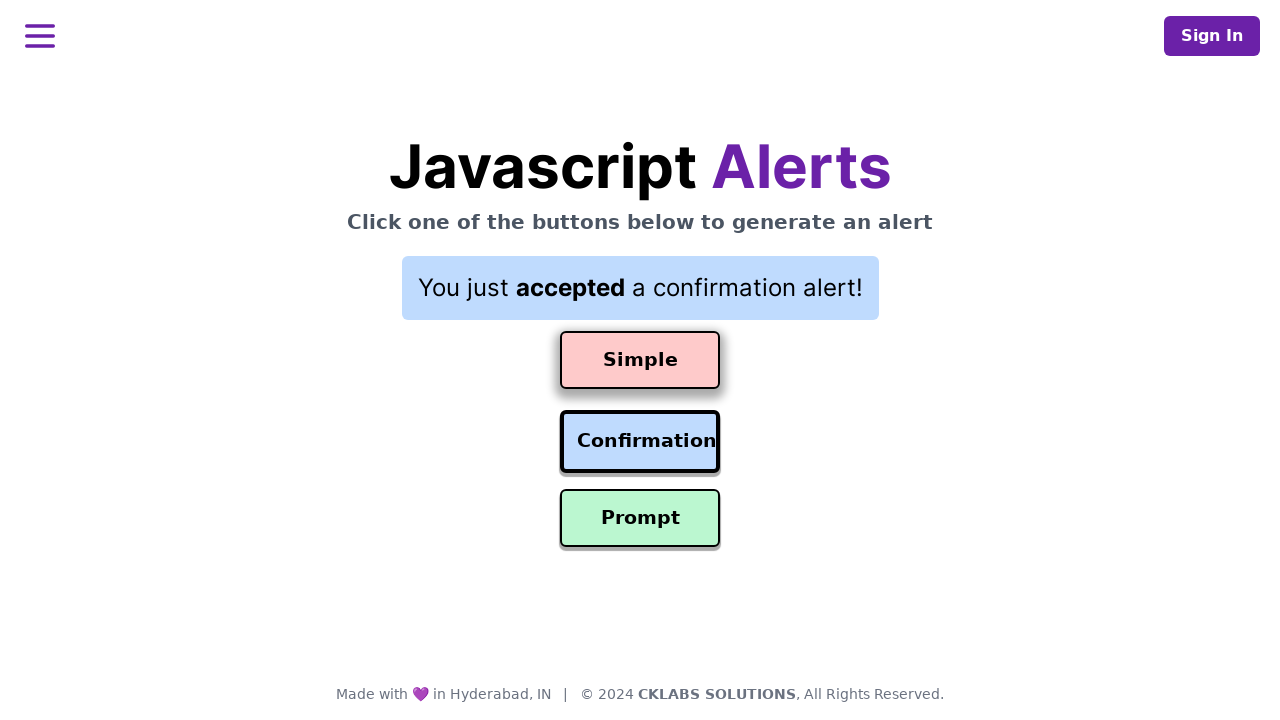

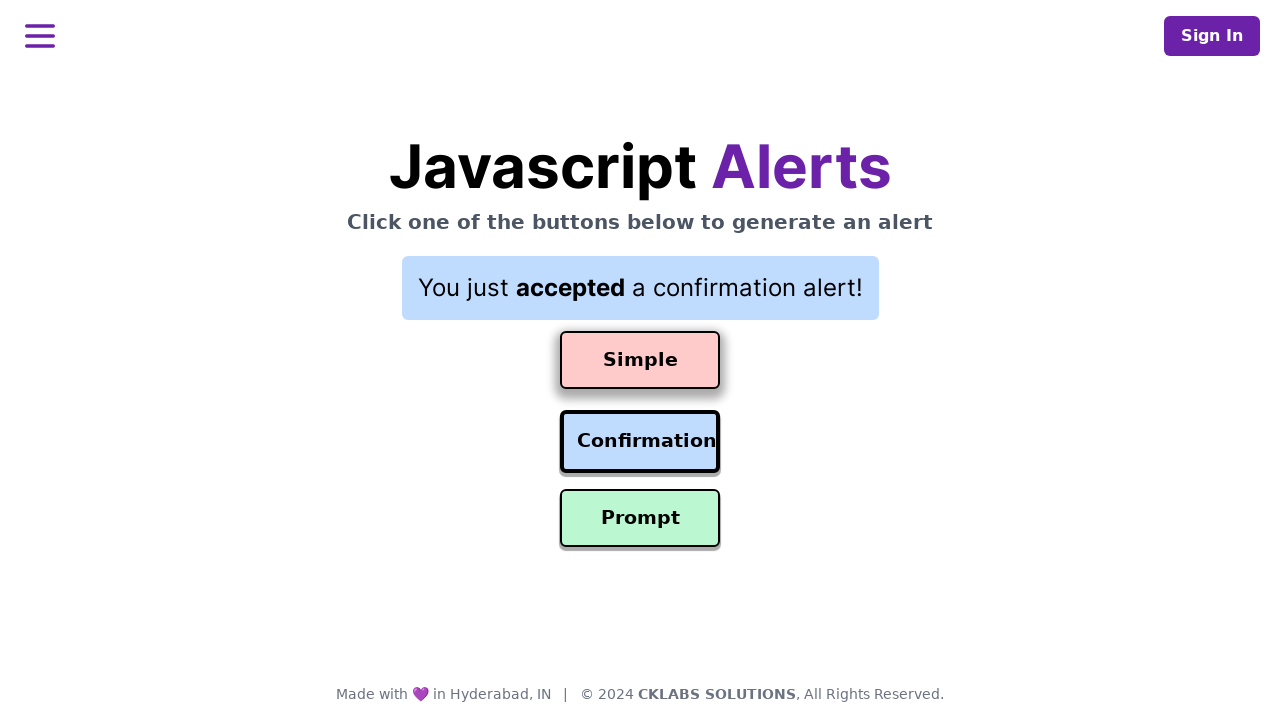